Tests mouse hover interaction by moving the cursor over a hoverable element and verifying that the hover status text changes to "hovered".

Starting URL: https://www.selenium.dev/selenium/web/mouse_interaction.html

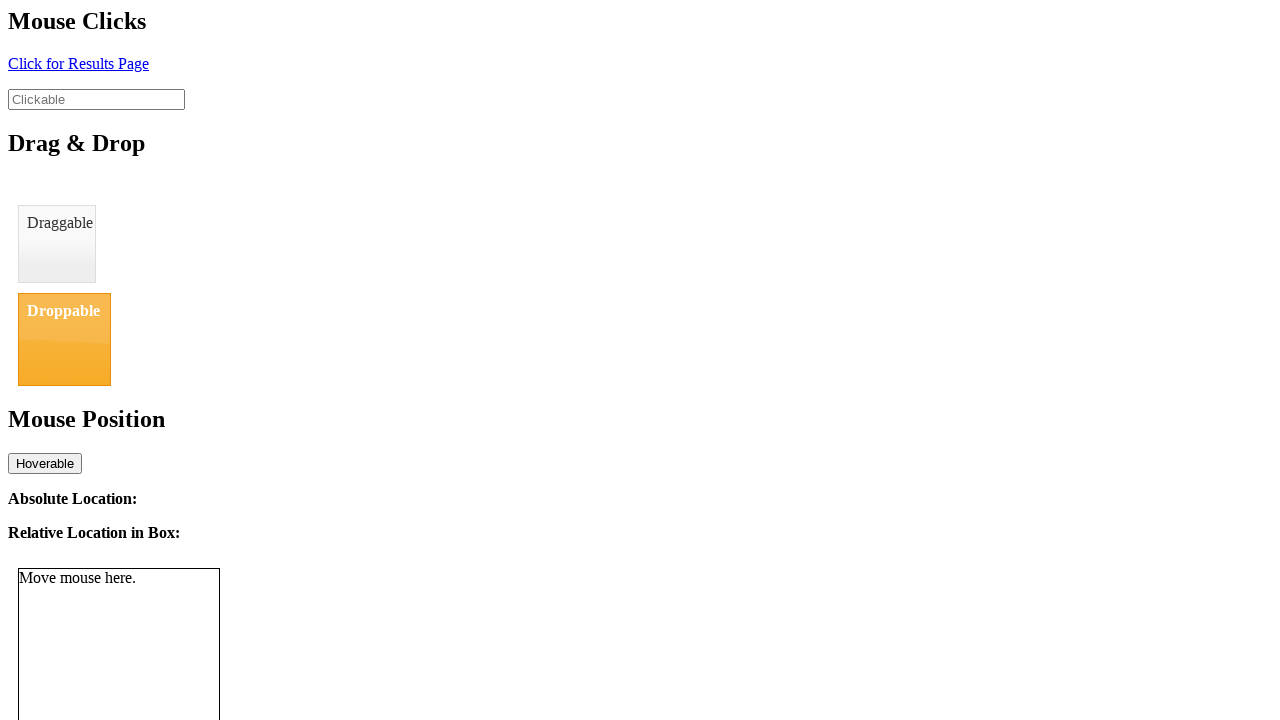

Located the hoverable element with id 'hover'
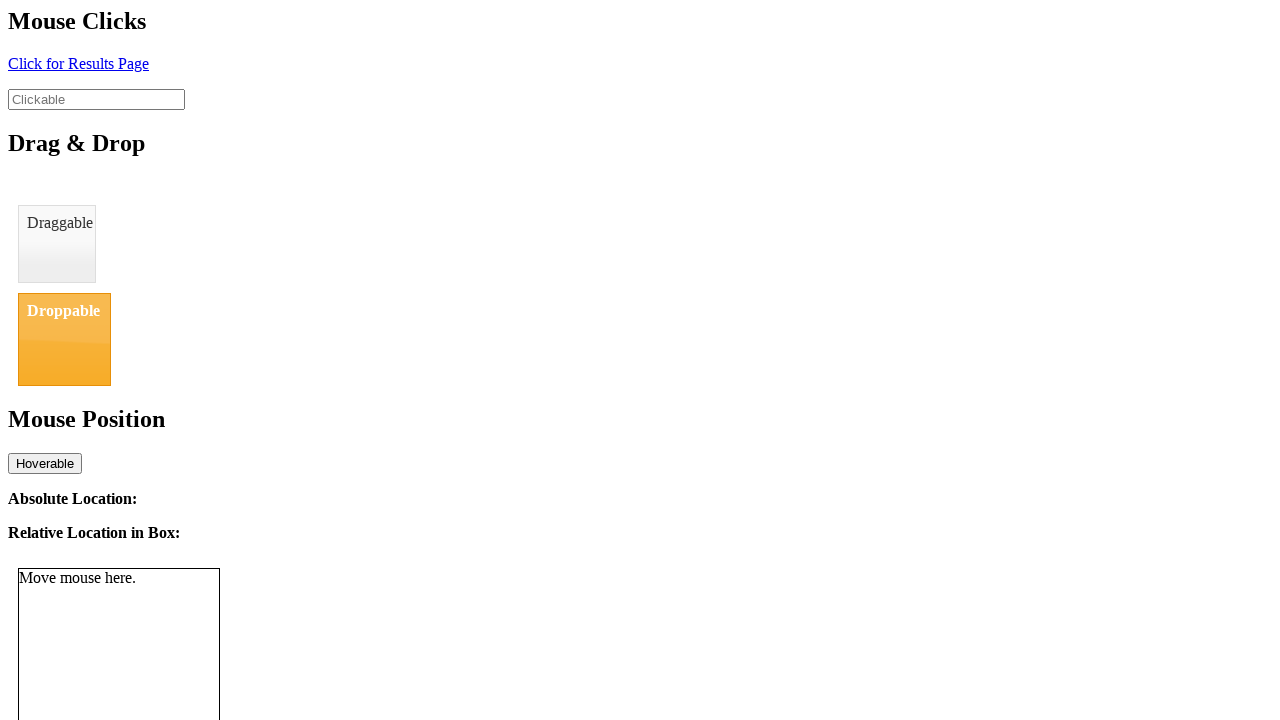

Moved cursor over the hoverable element at (45, 463) on #hover
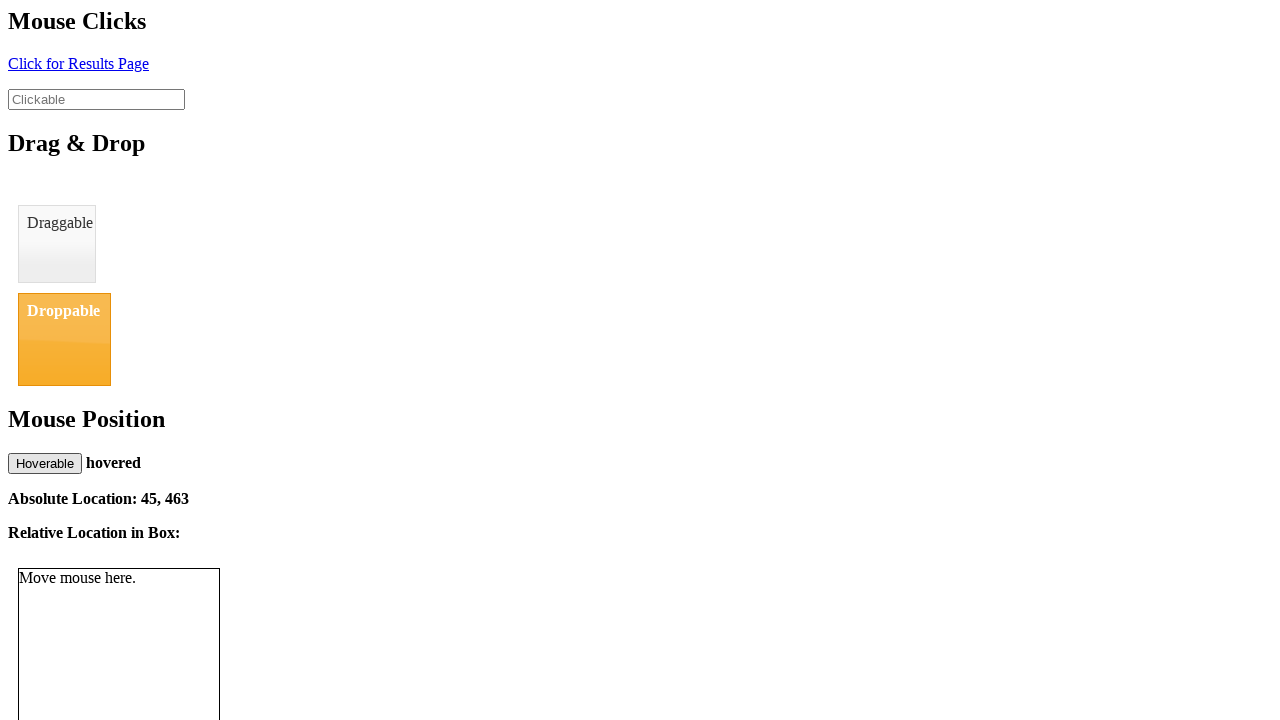

Located the status element with id 'move-status'
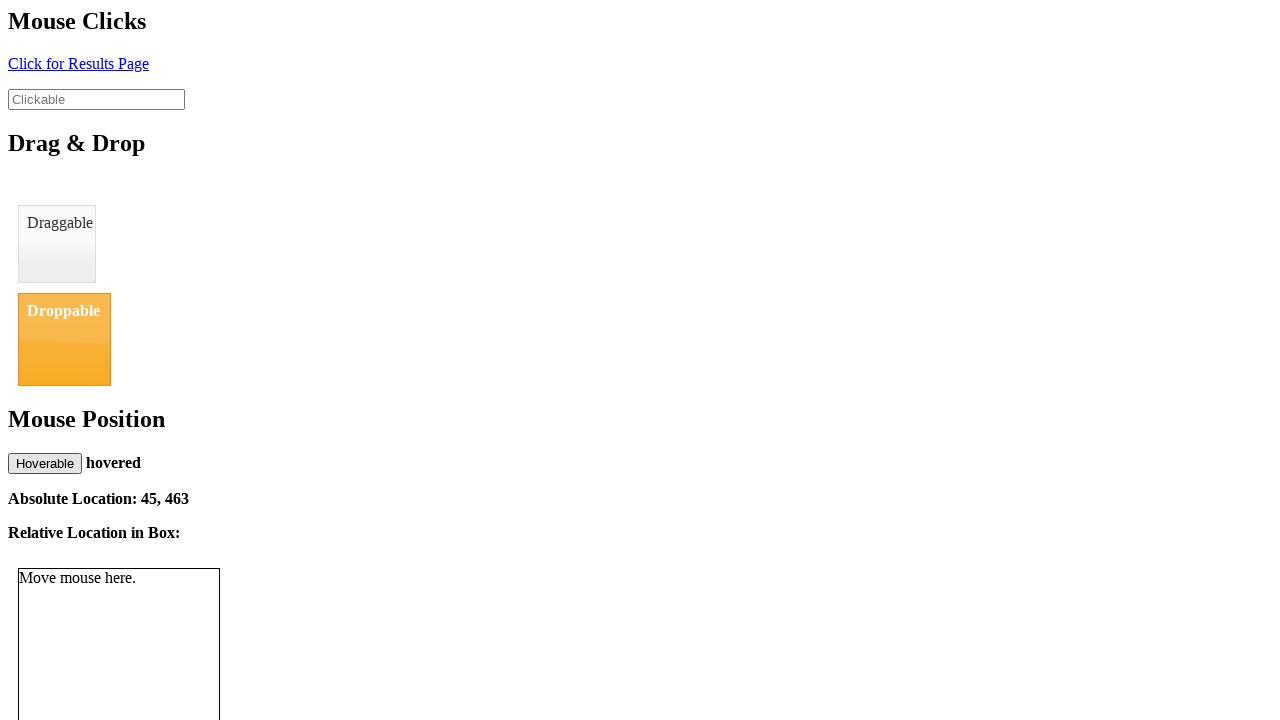

Waited for status element to become visible
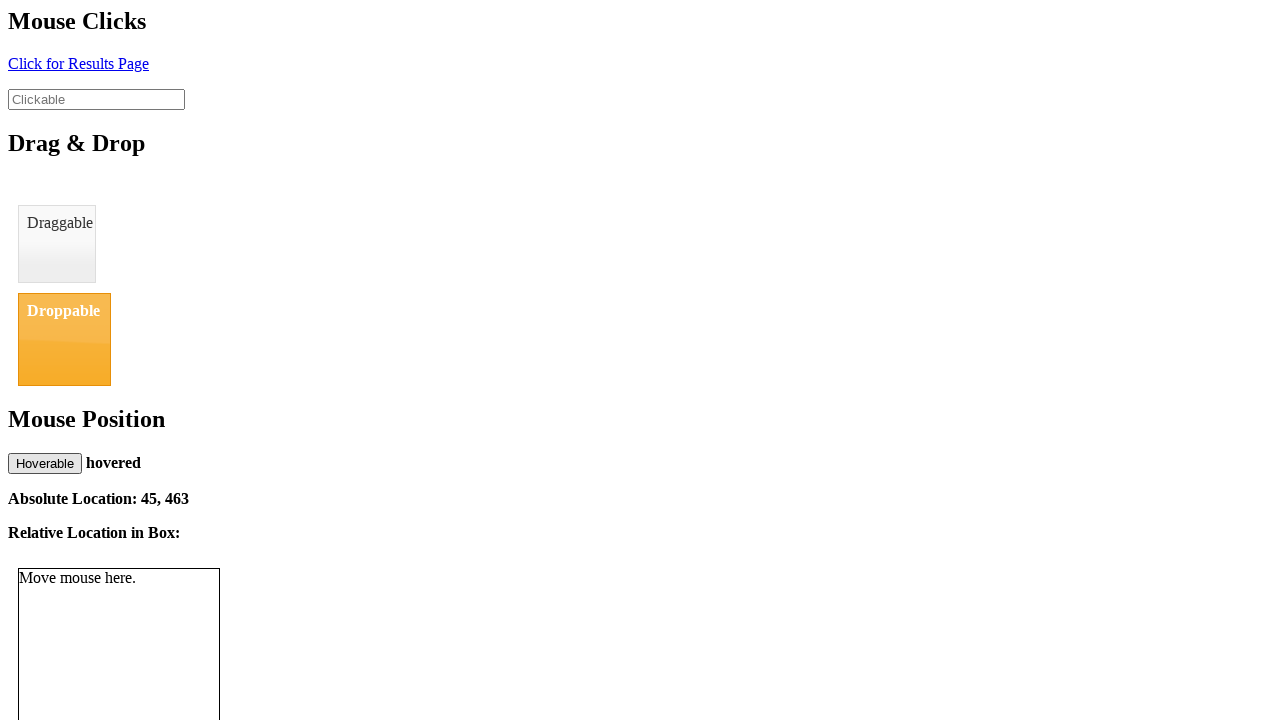

Verified that hover status text changed to 'hovered'
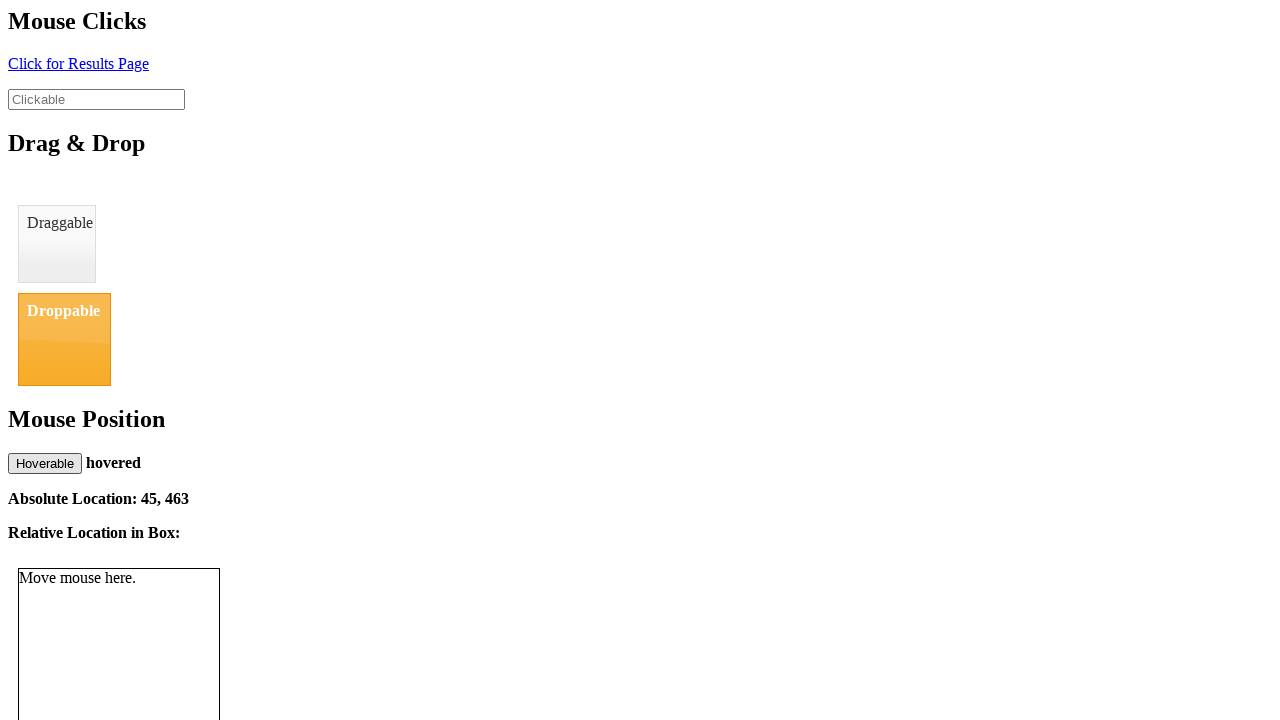

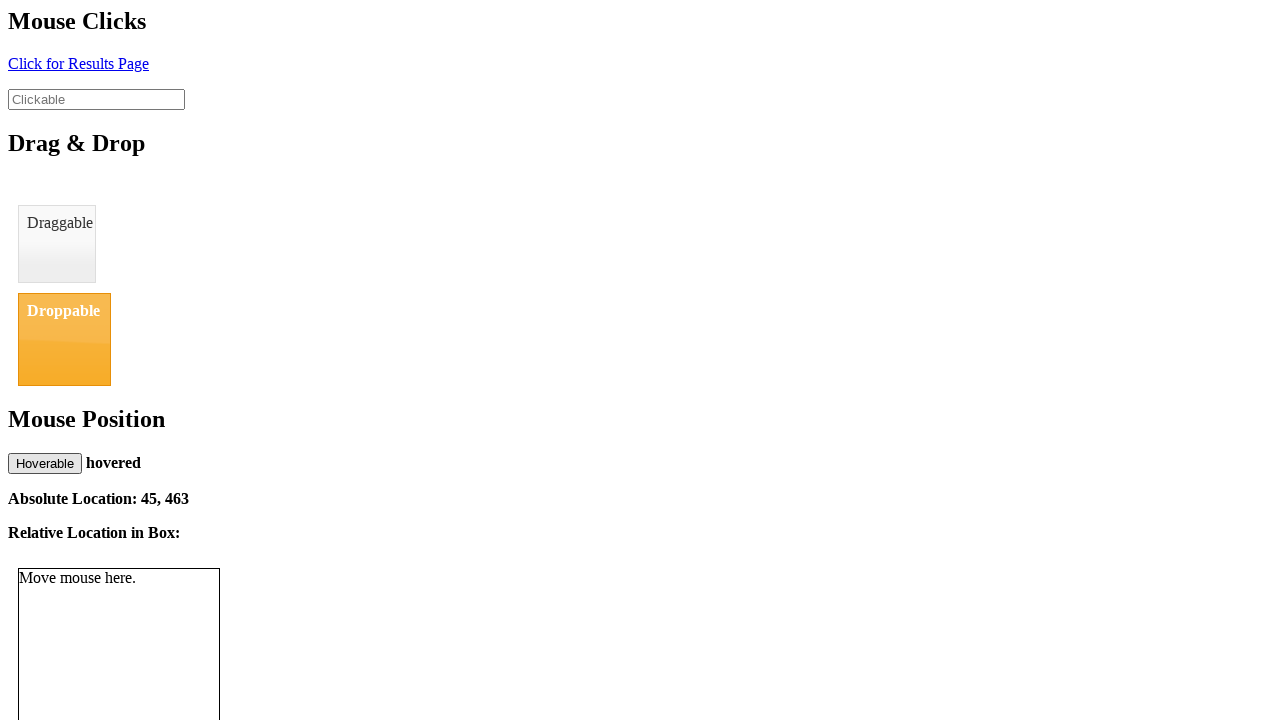